Tests input form submission validation by first attempting to submit empty form to trigger validation, then filling all required fields and submitting successfully

Starting URL: https://www.lambdatest.com/selenium-playground/

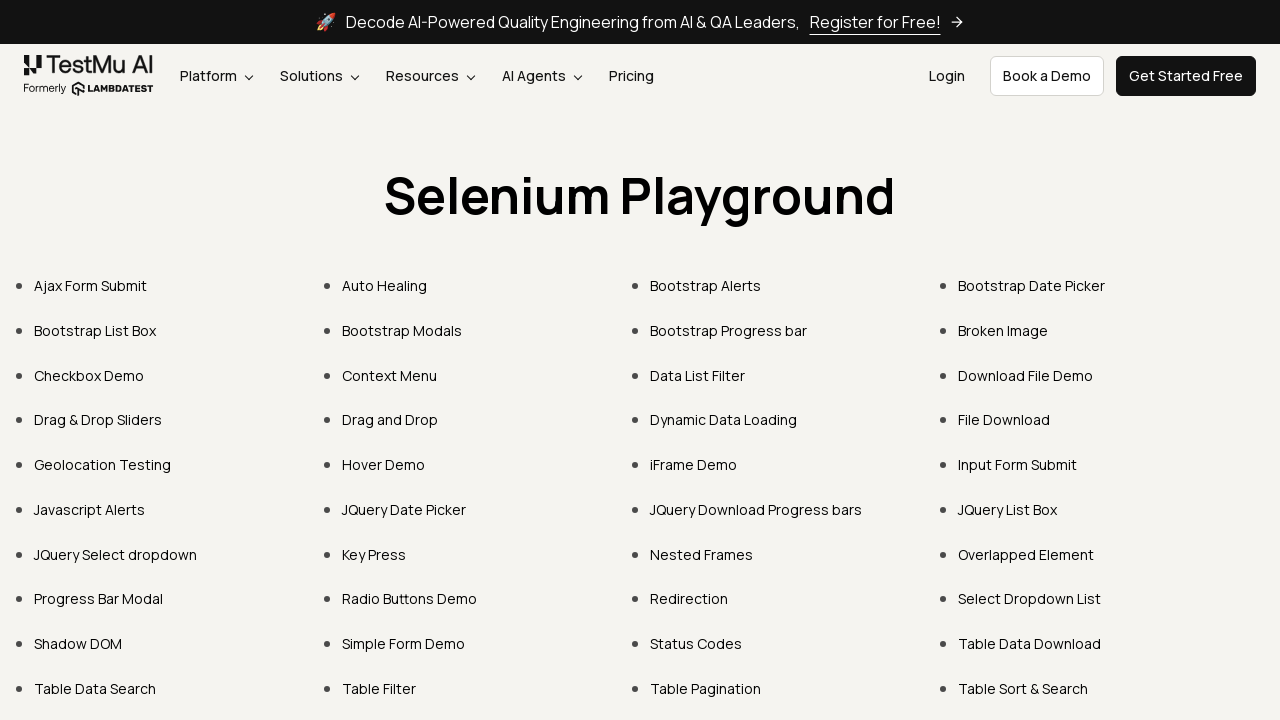

Clicked on 'Input Form Submit' link at (1018, 464) on xpath=//a[contains(text(),'Input Form Submit')]
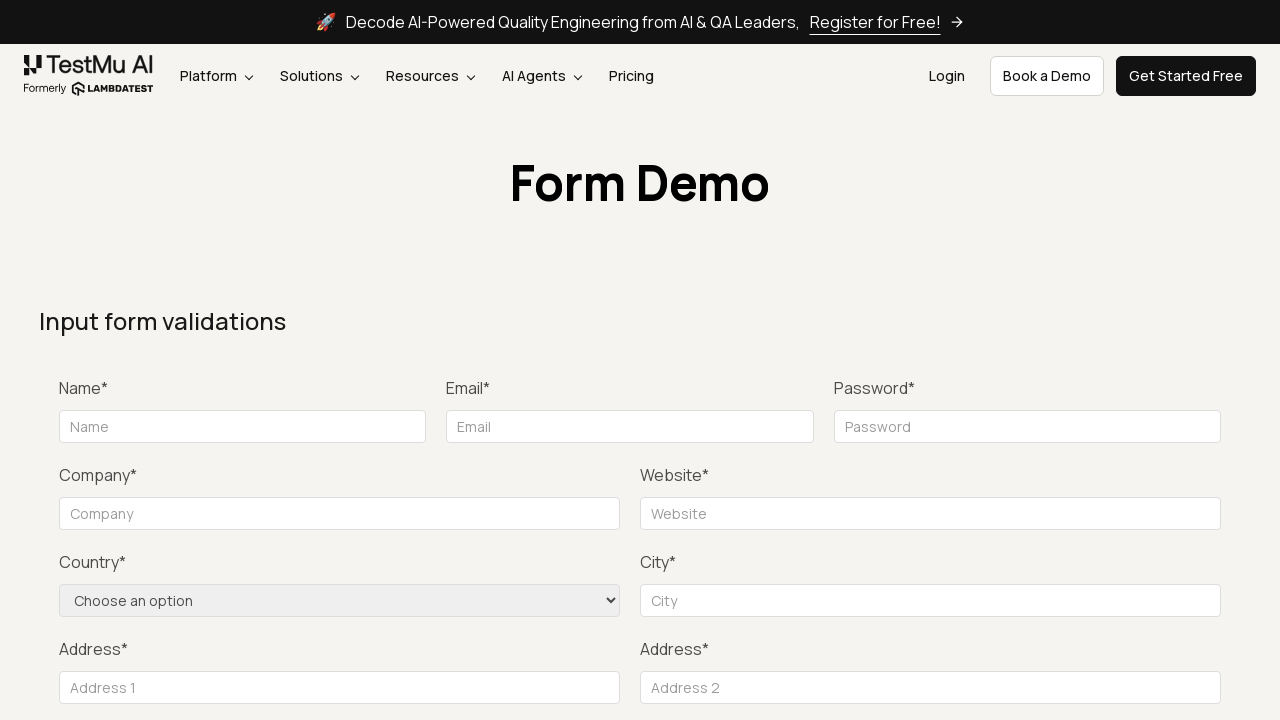

Clicked Submit button on empty form to trigger validation at (1131, 360) on xpath=//button[text() ='Submit']
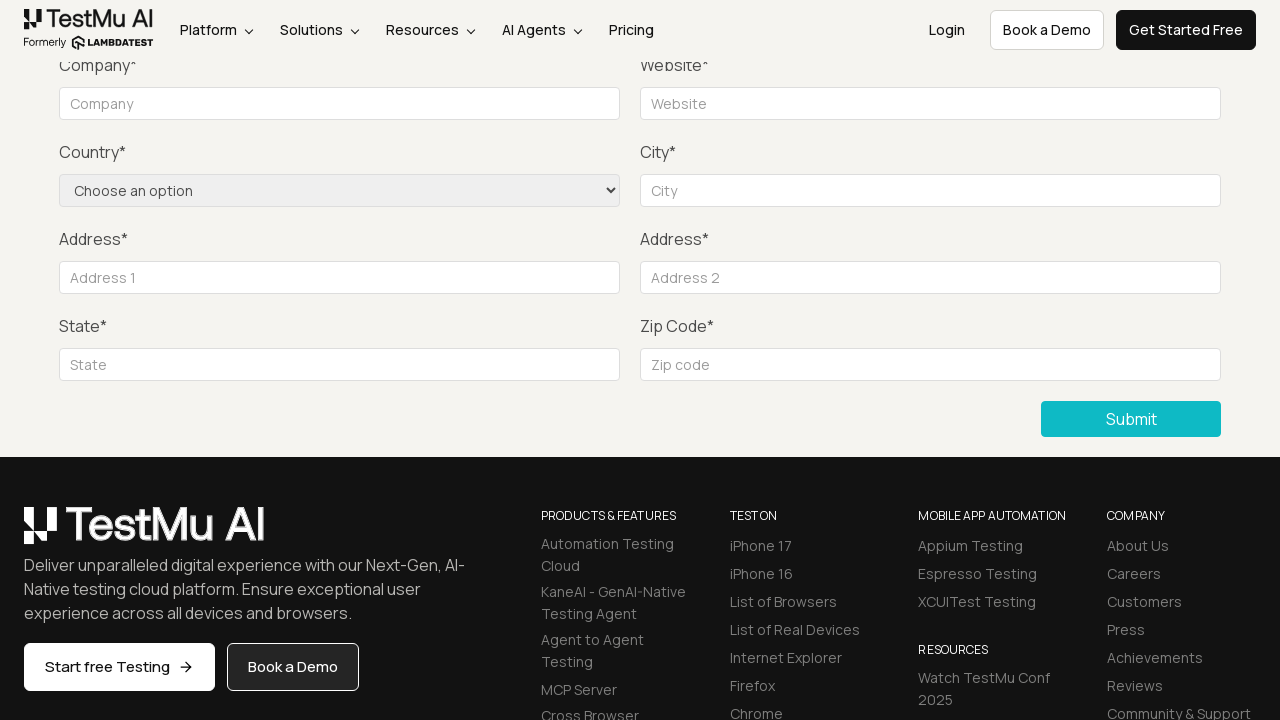

Filled name field with 'Sai Krishna' on input[name="name"]
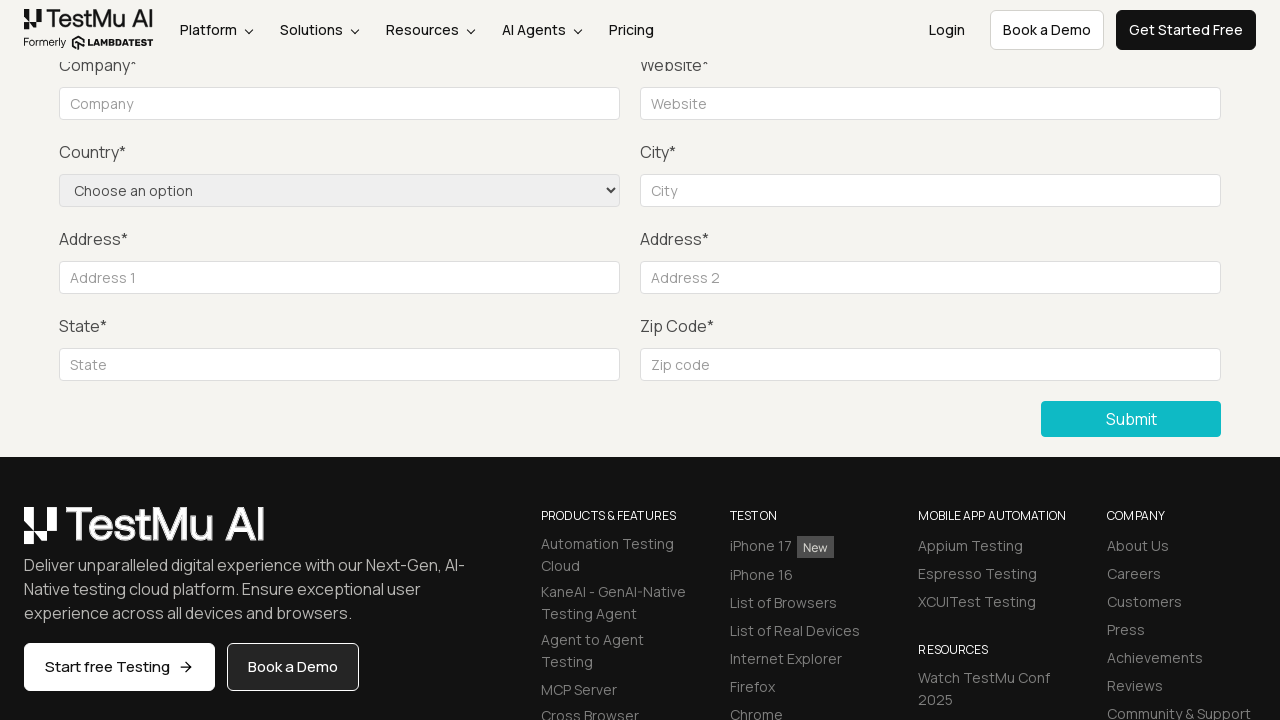

Filled email field with 'saikrishnaarepalli1819@gmail.com' on //input[@placeholder='Email']
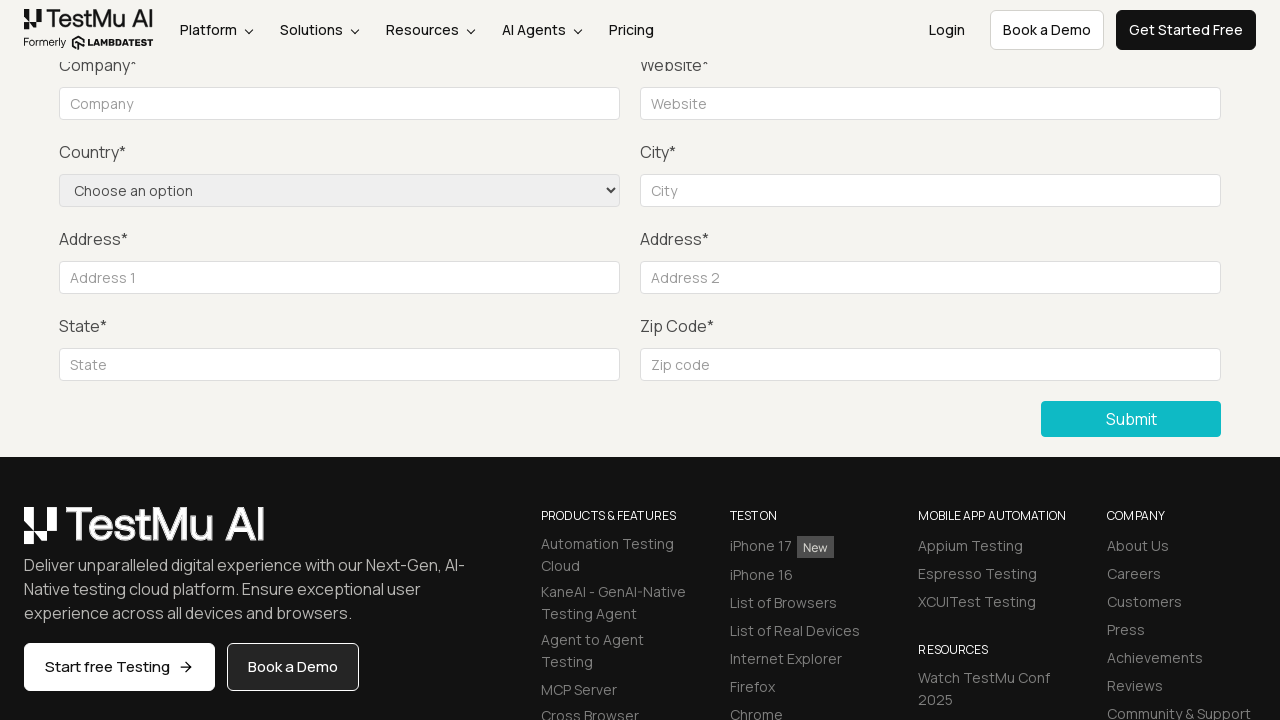

Filled password field with 'Password123' on input[name="password"]
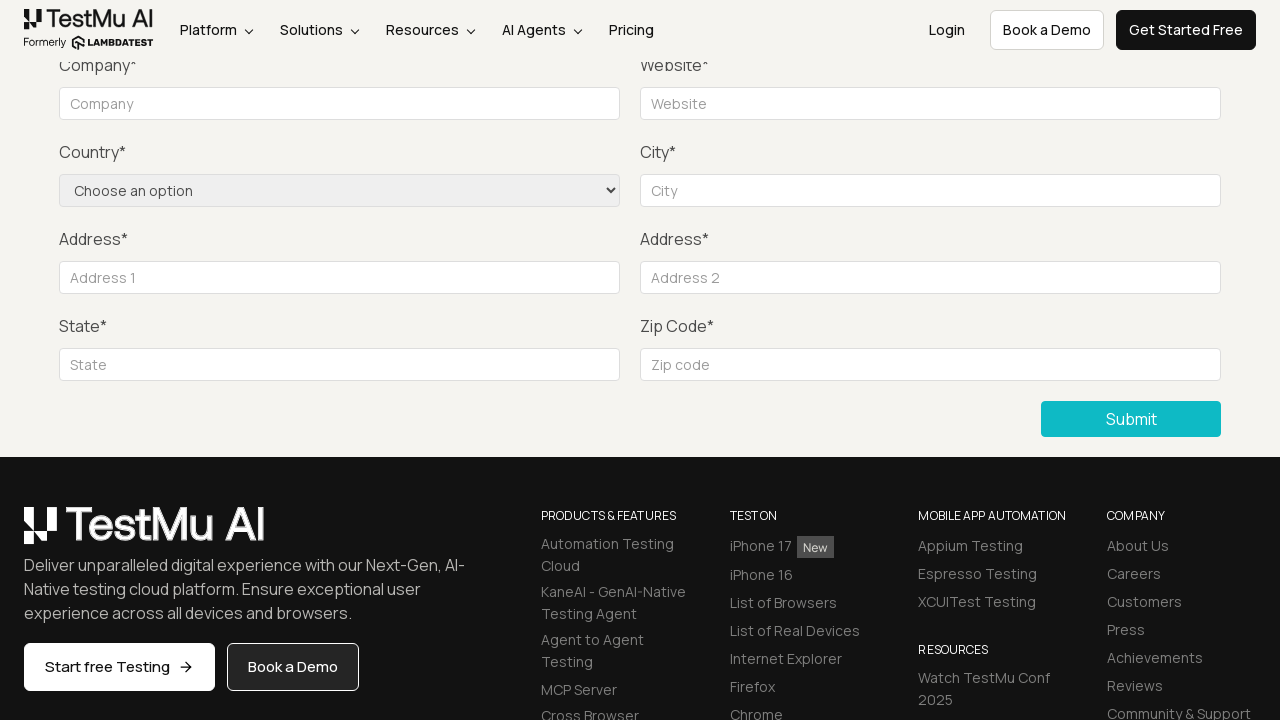

Filled company field with 'Learning' on input[name="company"]
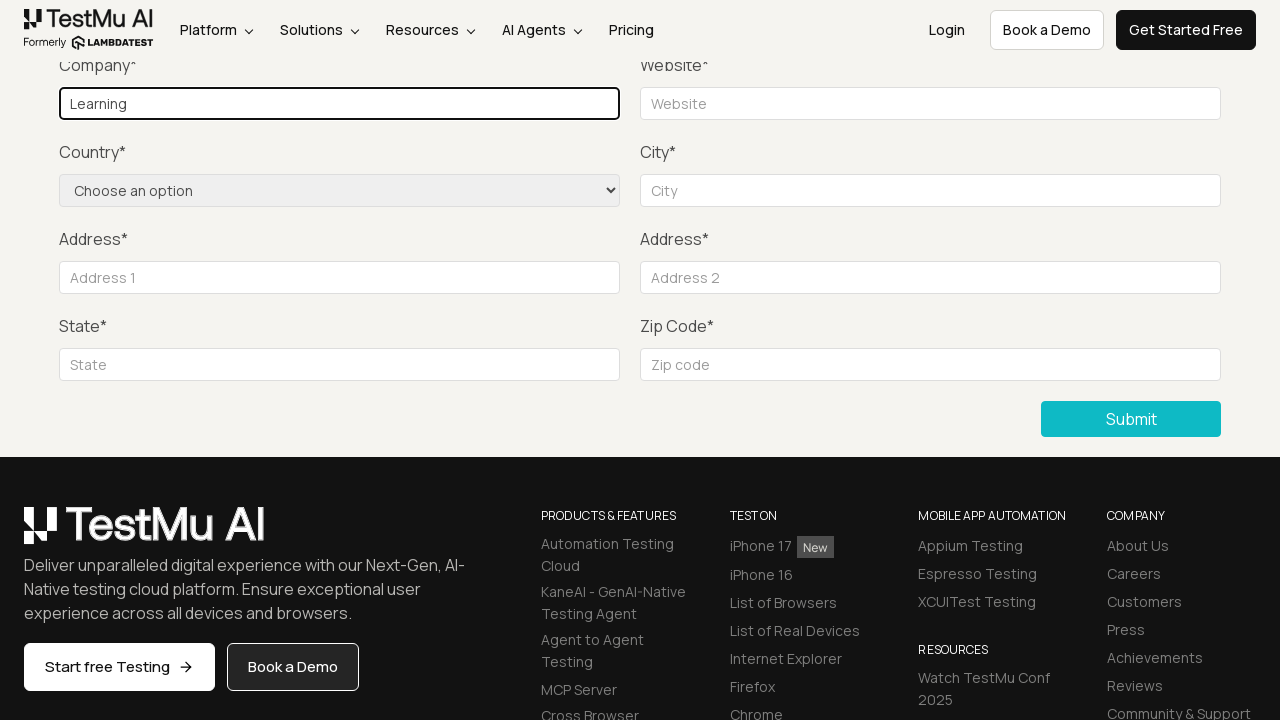

Filled website field with 'https://www.google.com/' on input[name="website"]
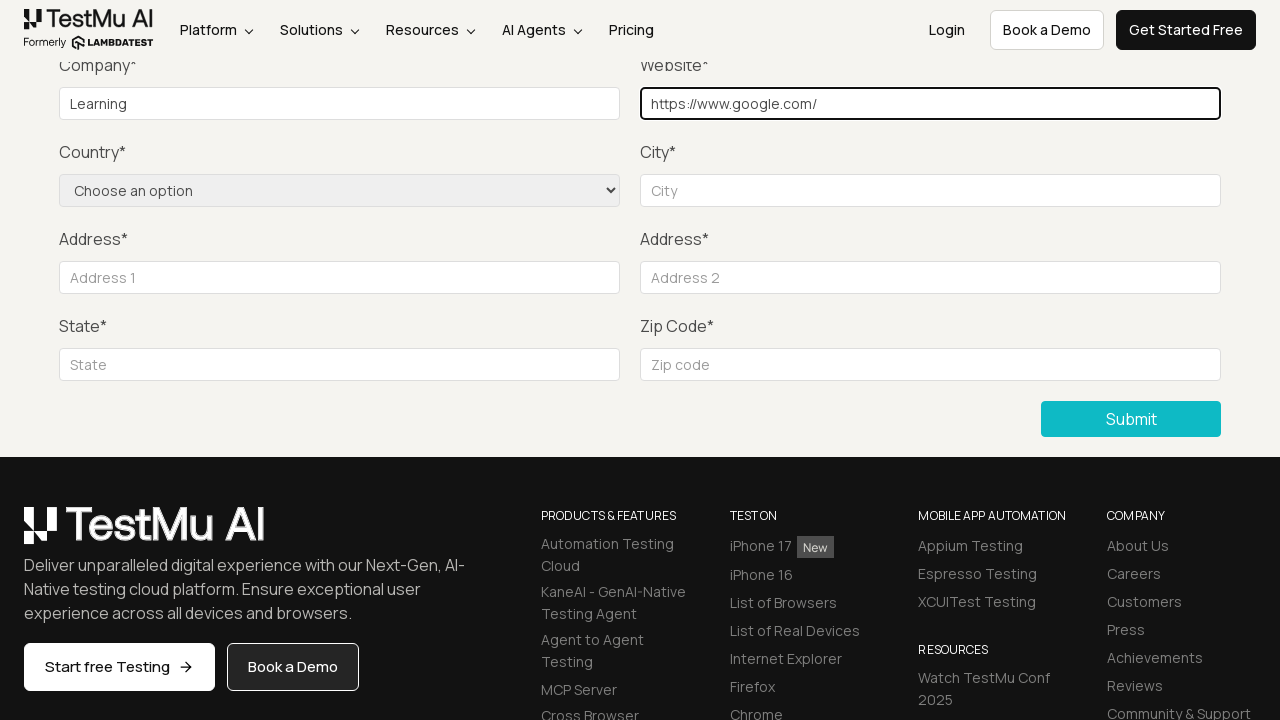

Selected 'India' from country dropdown on select[name="country"]
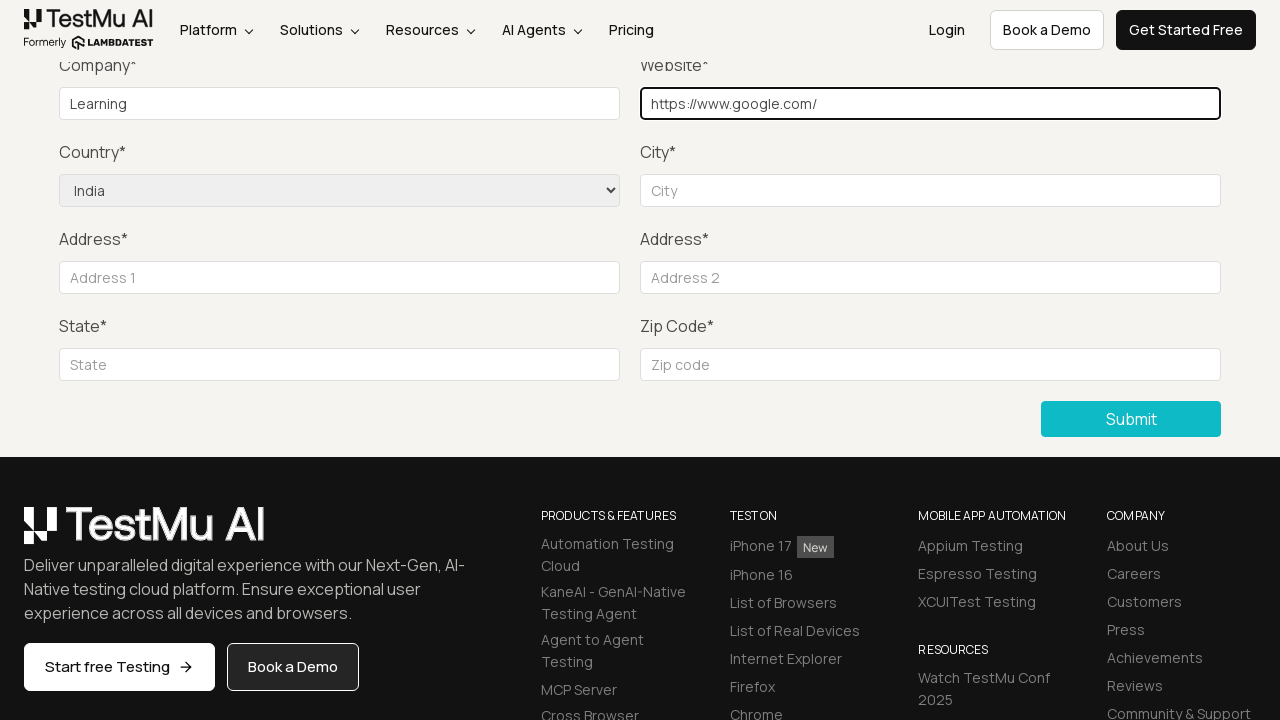

Filled city field with 'Hyderabad' on input[name="city"]
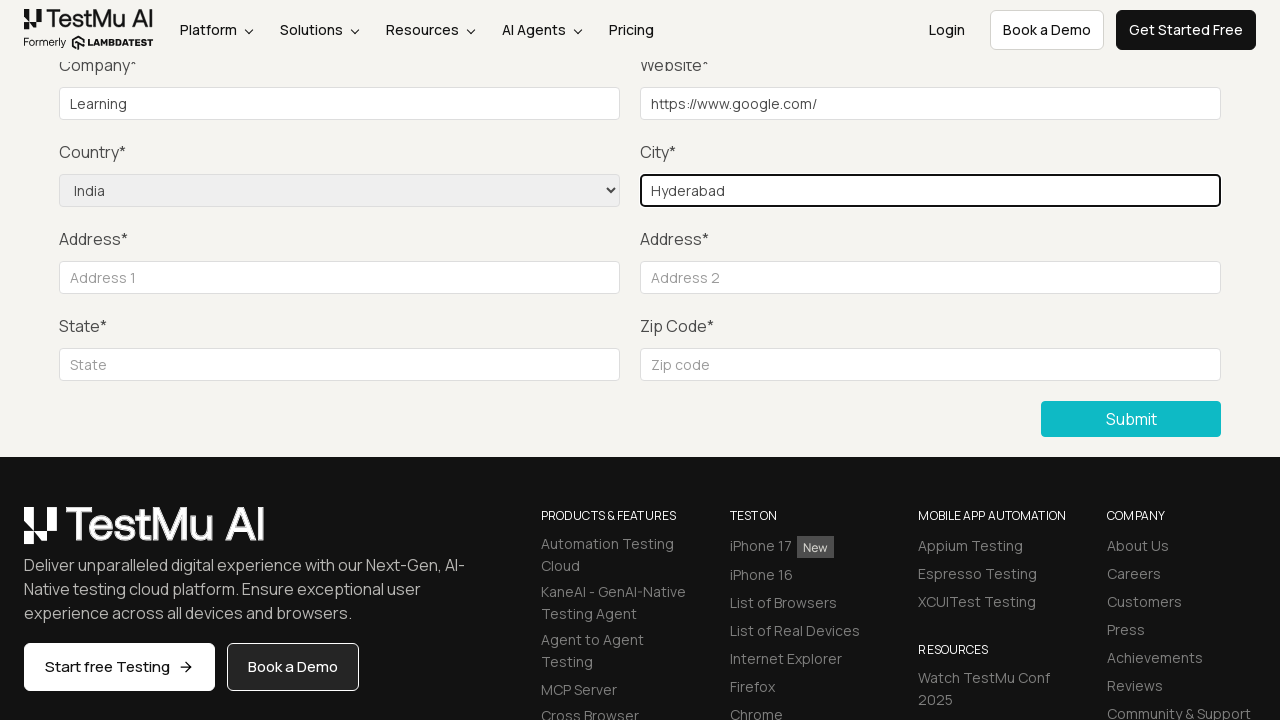

Filled address line 1 with 'Madhapur' on input[name="address_line1"]
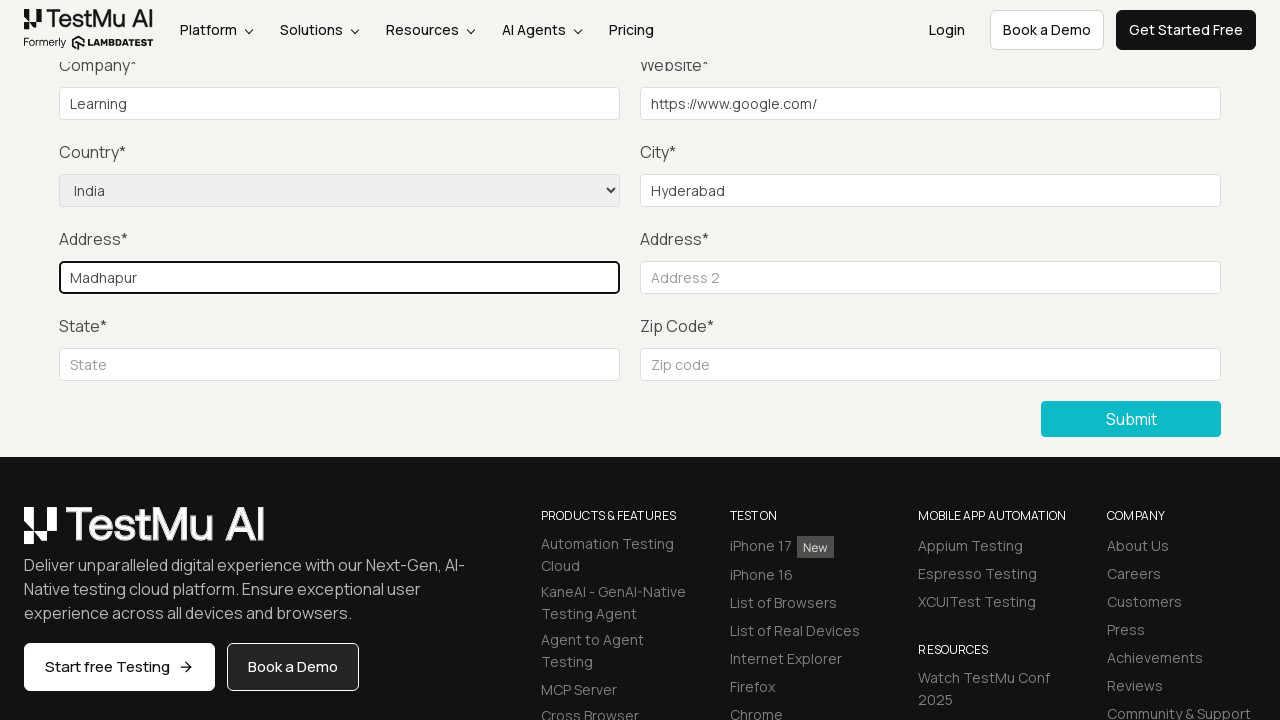

Filled address line 2 with 'Madhapur' on input[name="address_line2"]
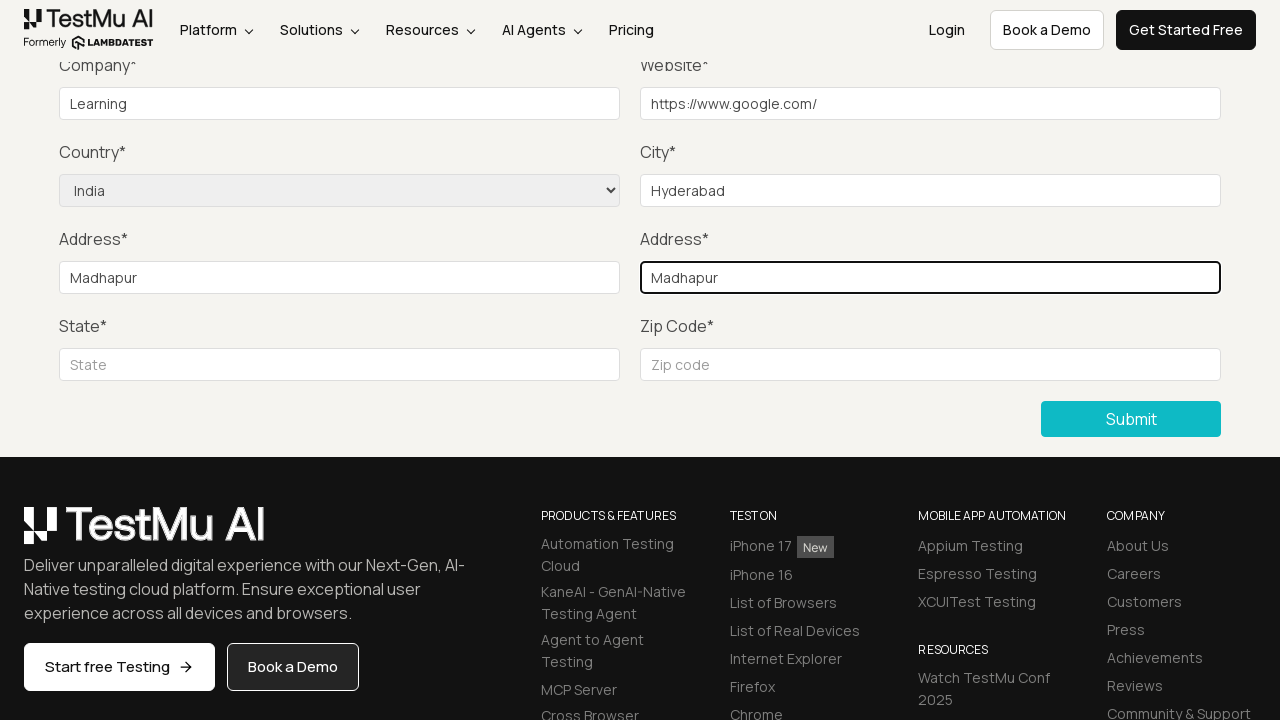

Filled state field with 'Telangana' on input[id="inputState"]
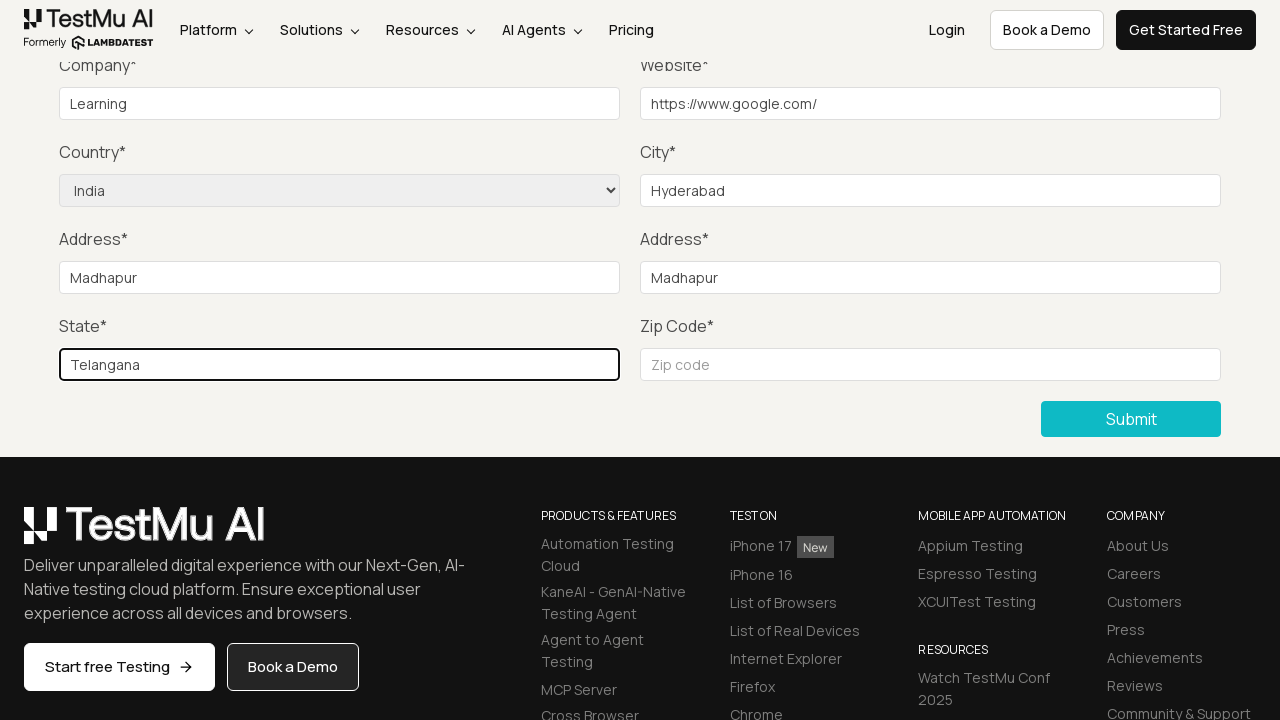

Filled zip code field with '500081' on input[name="zip"]
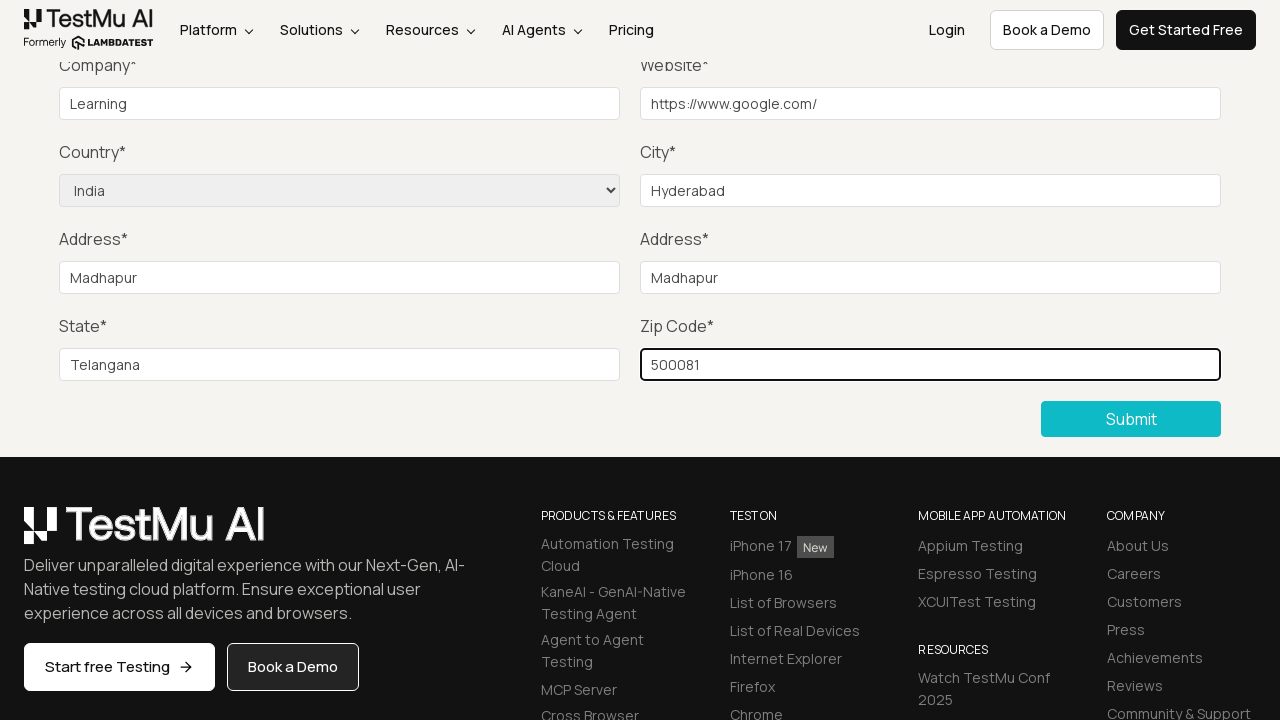

Clicked Submit button to submit the completed form at (1131, 419) on xpath=//button[text() ="Submit"]
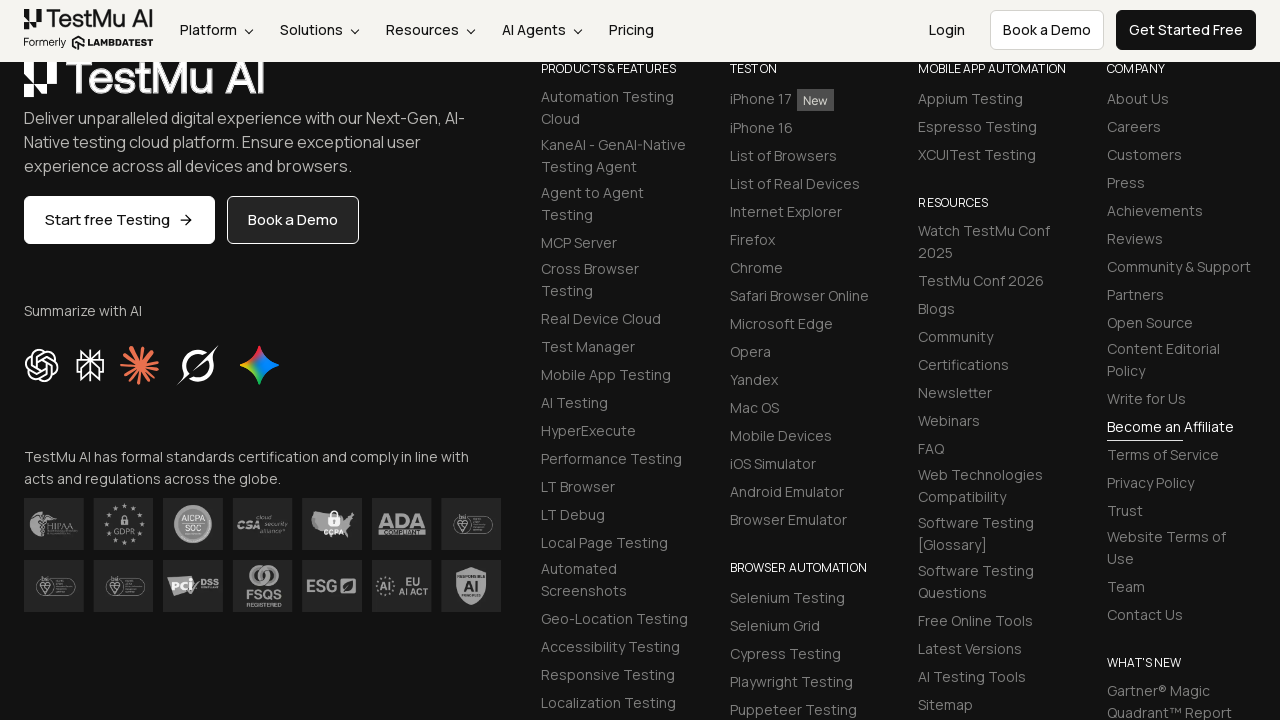

Form submitted successfully and success message displayed
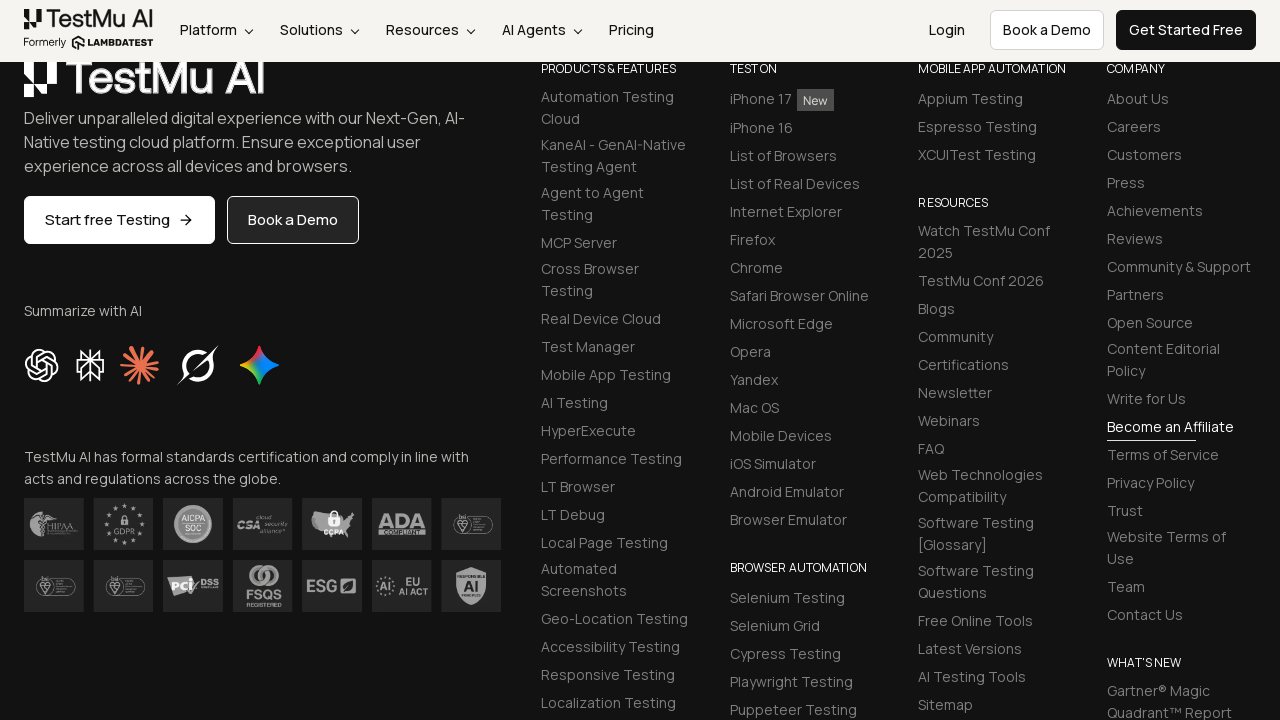

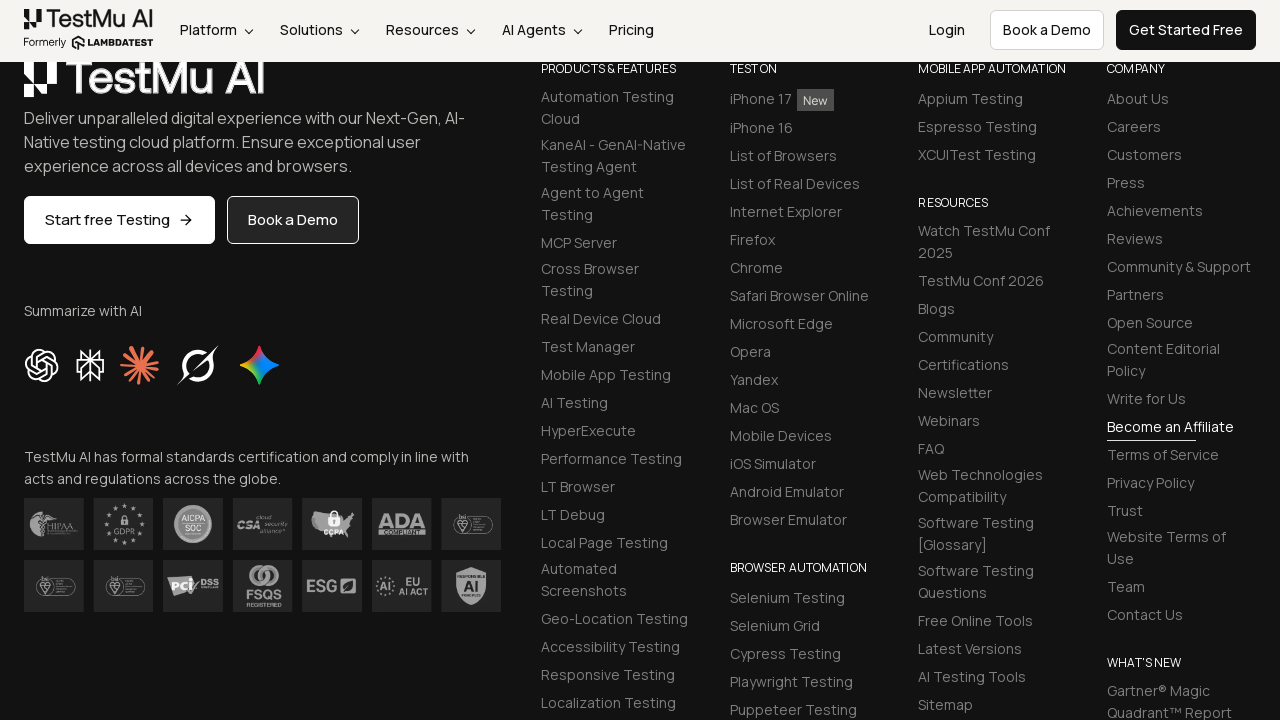